Tests jQuery UI datepicker functionality by switching to iframe, clicking the datepicker input to open it, navigating to the next month, and selecting a specific date (20th)

Starting URL: http://jqueryui.com/datepicker/

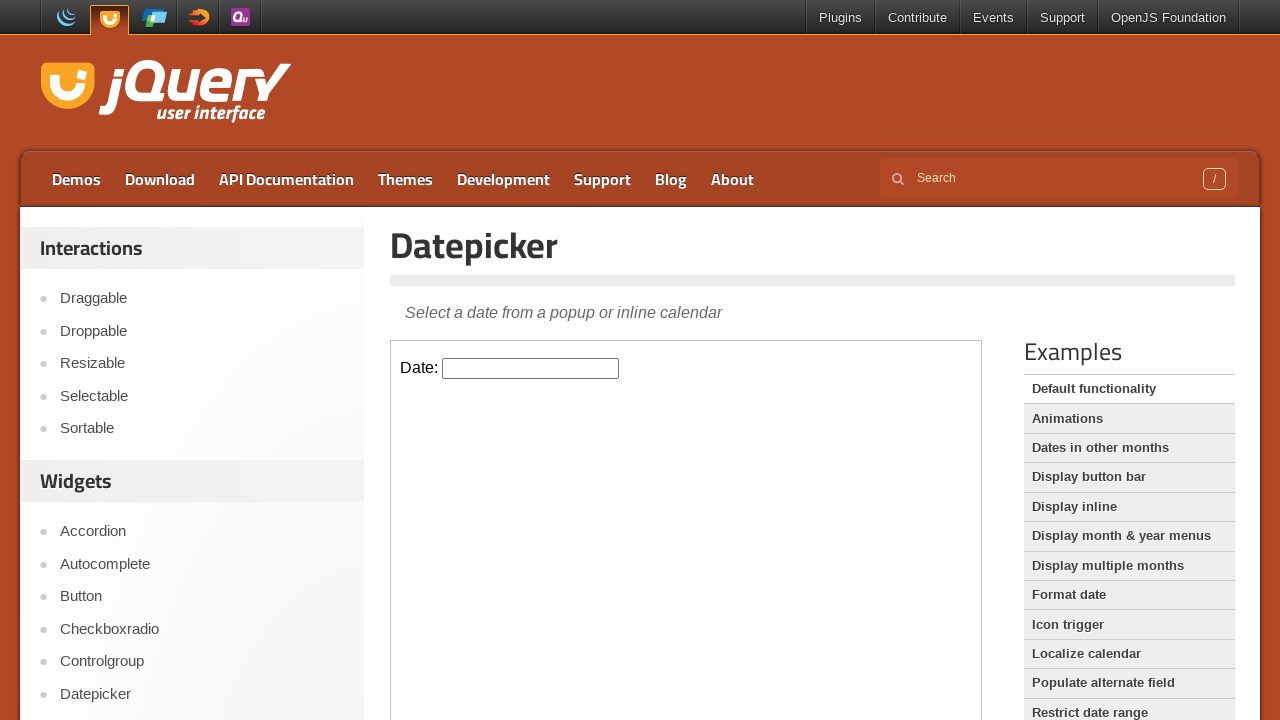

Located iframe containing datepicker
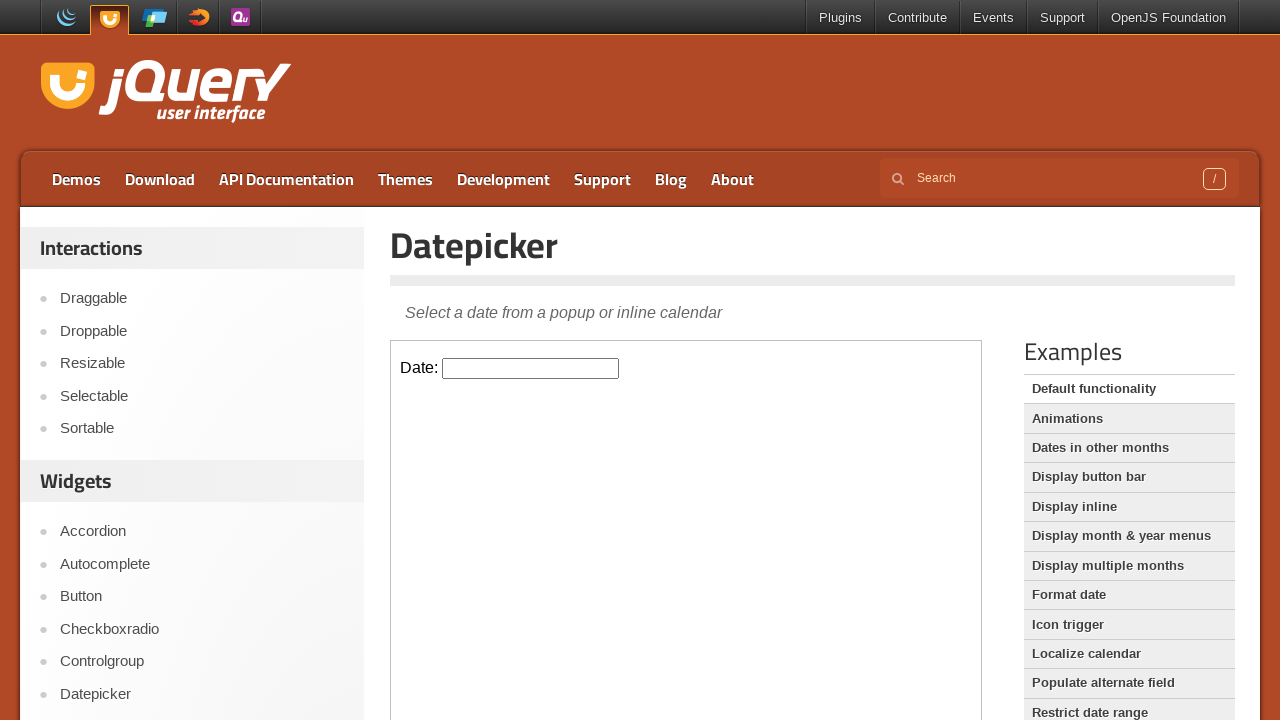

Clicked datepicker input to open calendar at (531, 368) on iframe >> nth=0 >> internal:control=enter-frame >> #datepicker
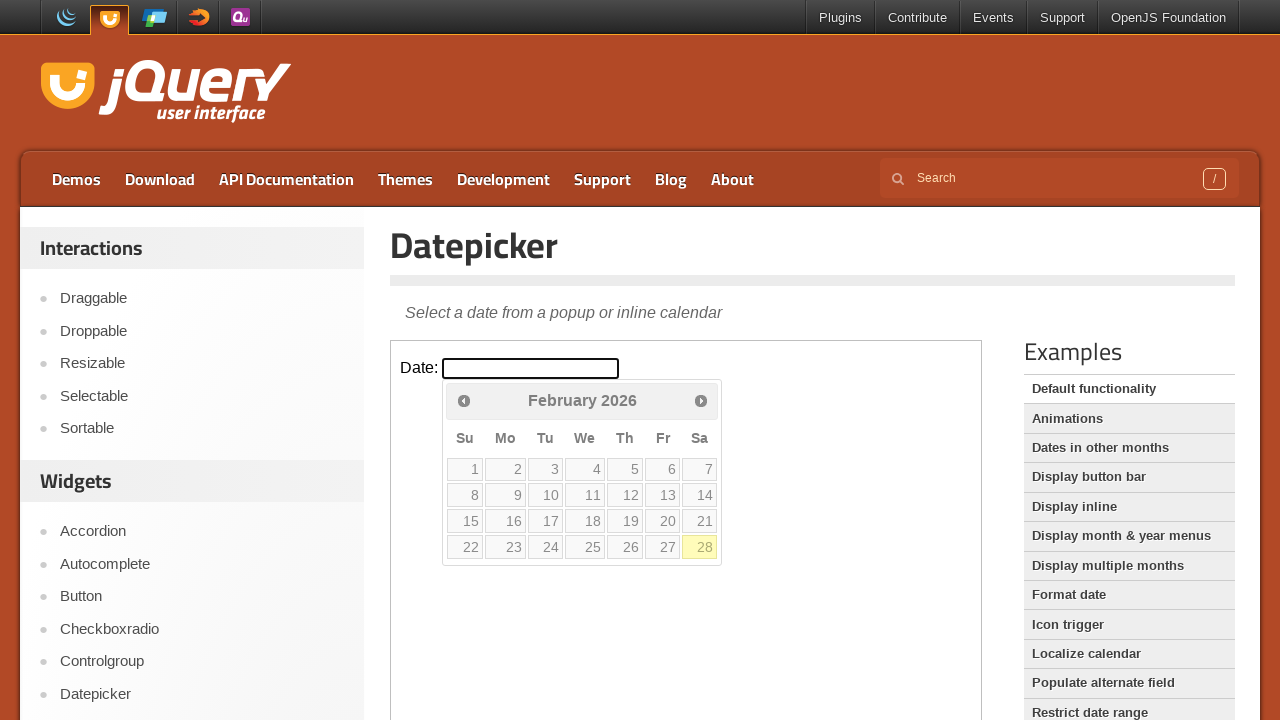

Clicked next month arrow to navigate forward at (701, 400) on iframe >> nth=0 >> internal:control=enter-frame >> span.ui-icon-circle-triangle-
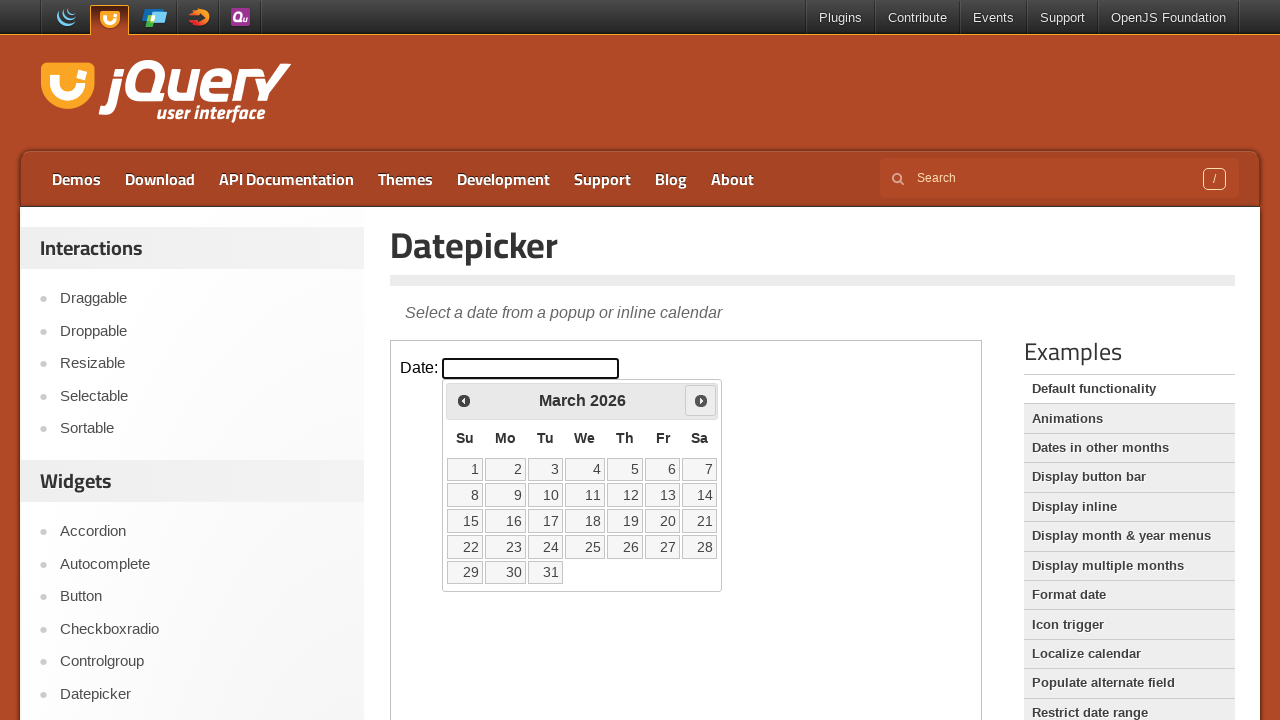

Selected the 20th day from the calendar at (663, 521) on iframe >> nth=0 >> internal:control=enter-frame >> #ui-datepicker-div td a >> in
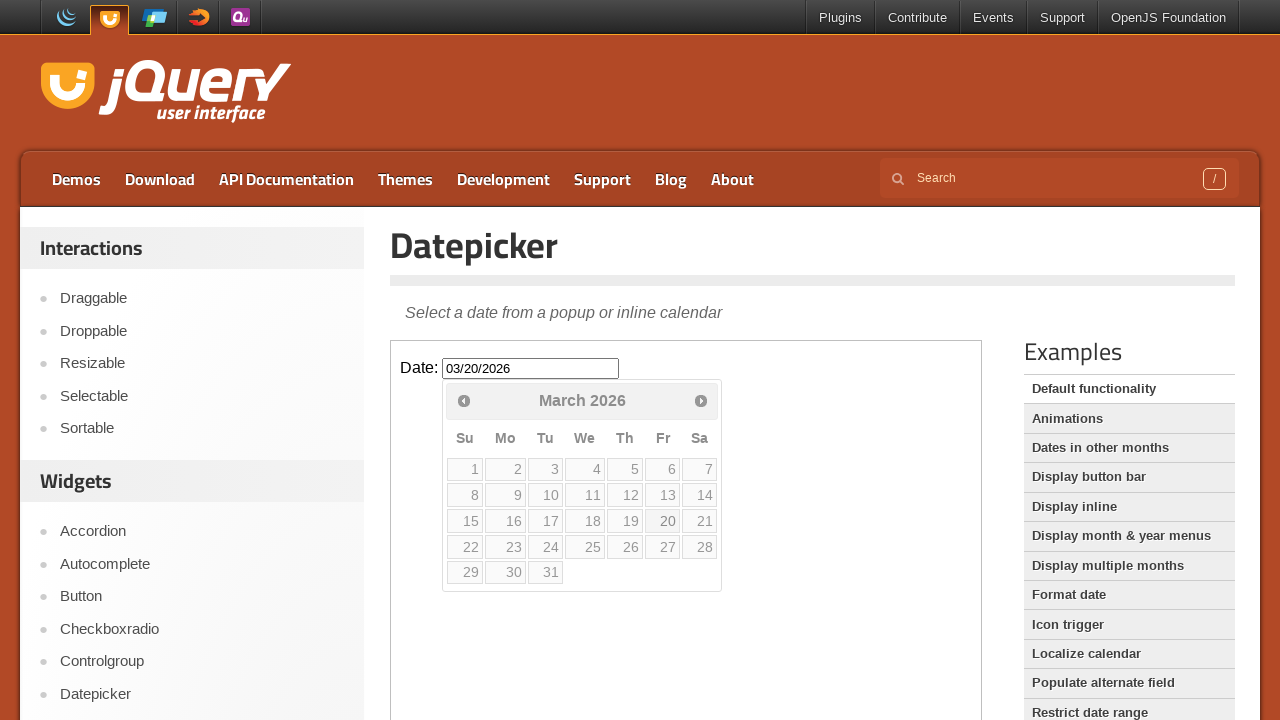

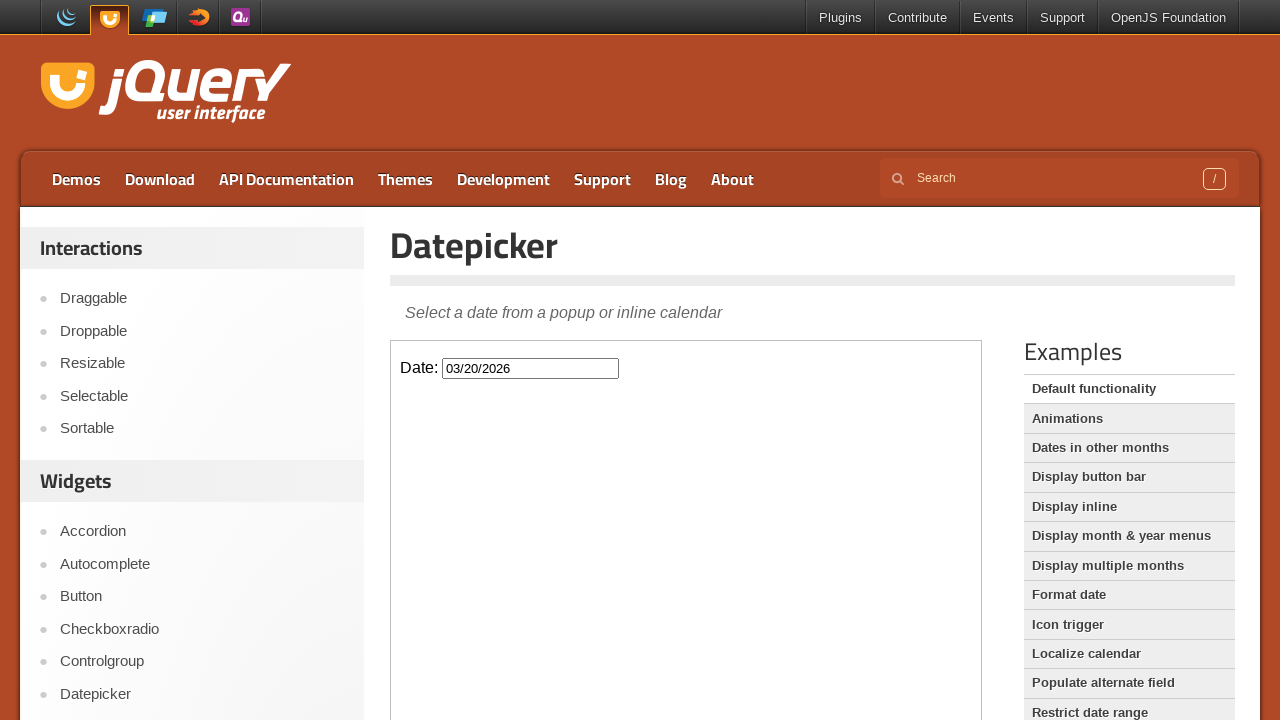